Navigates to a test blog page and clicks on a download link to initiate a text file download

Starting URL: http://only-testing-blog.blogspot.in/2014/05/login.html

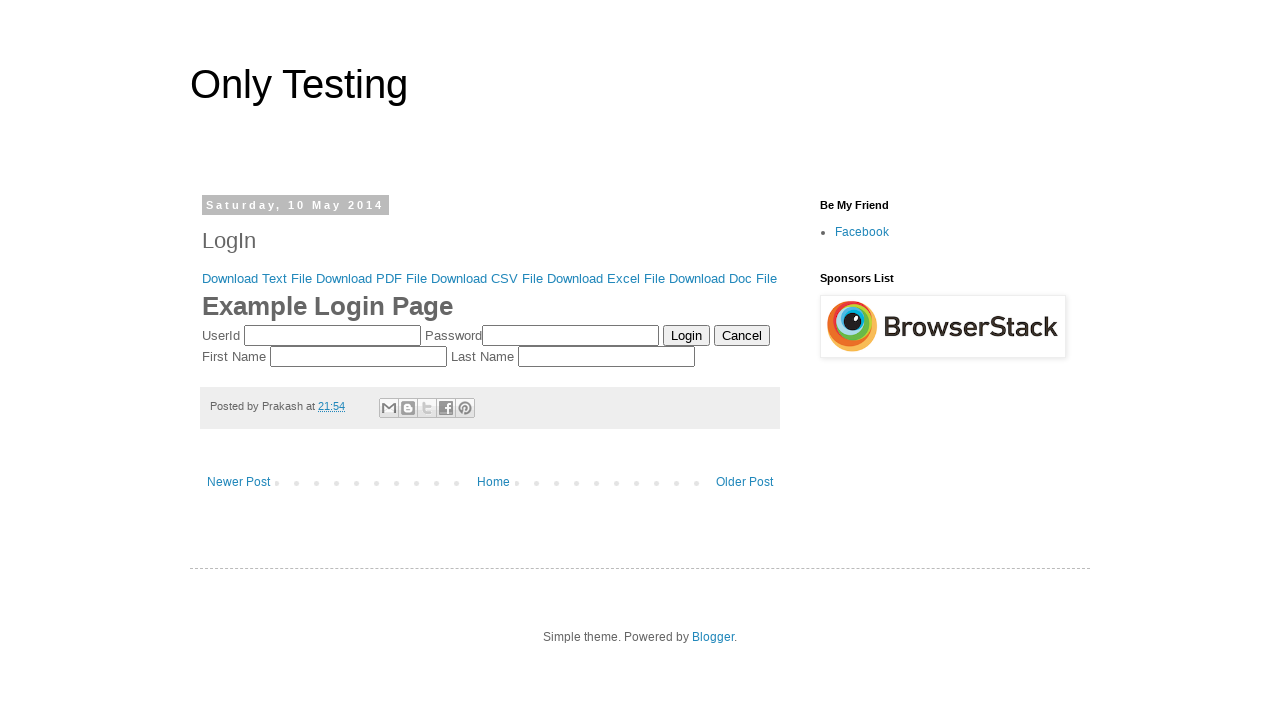

Navigated to test blog page
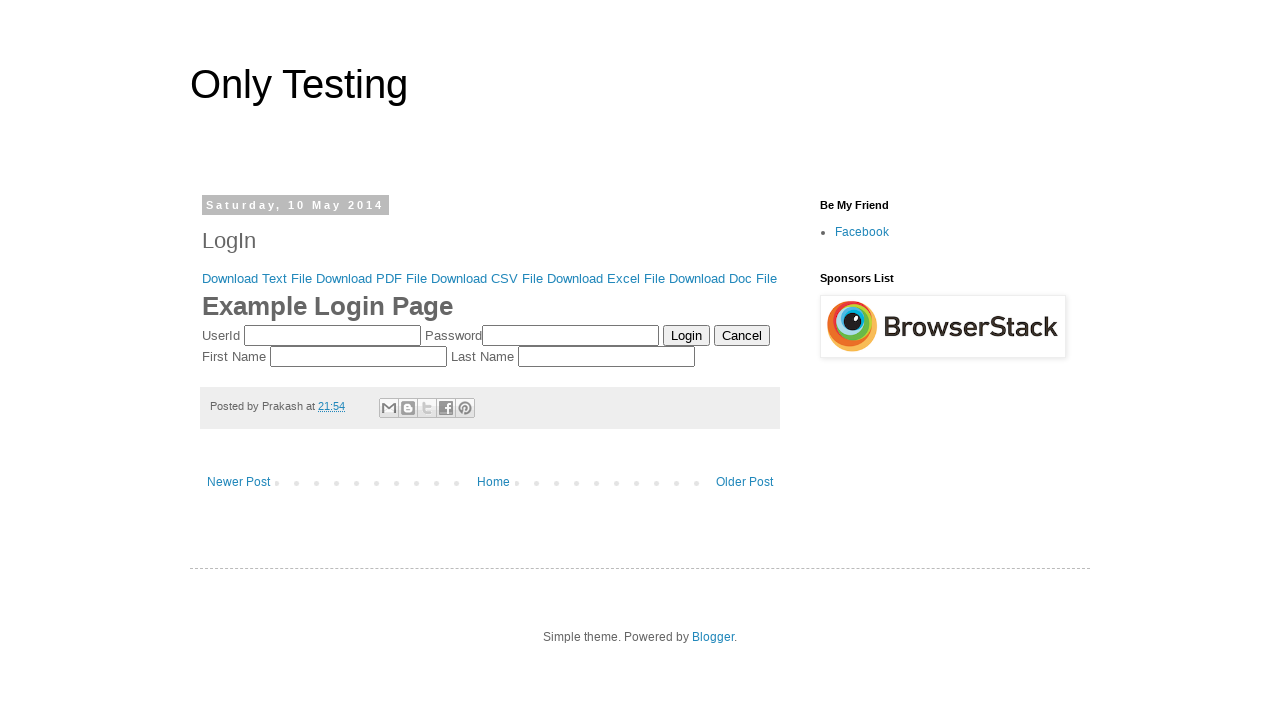

Clicked on 'Download Text File' link to initiate download at (257, 278) on xpath=//a[contains(.,'Download Text File')]
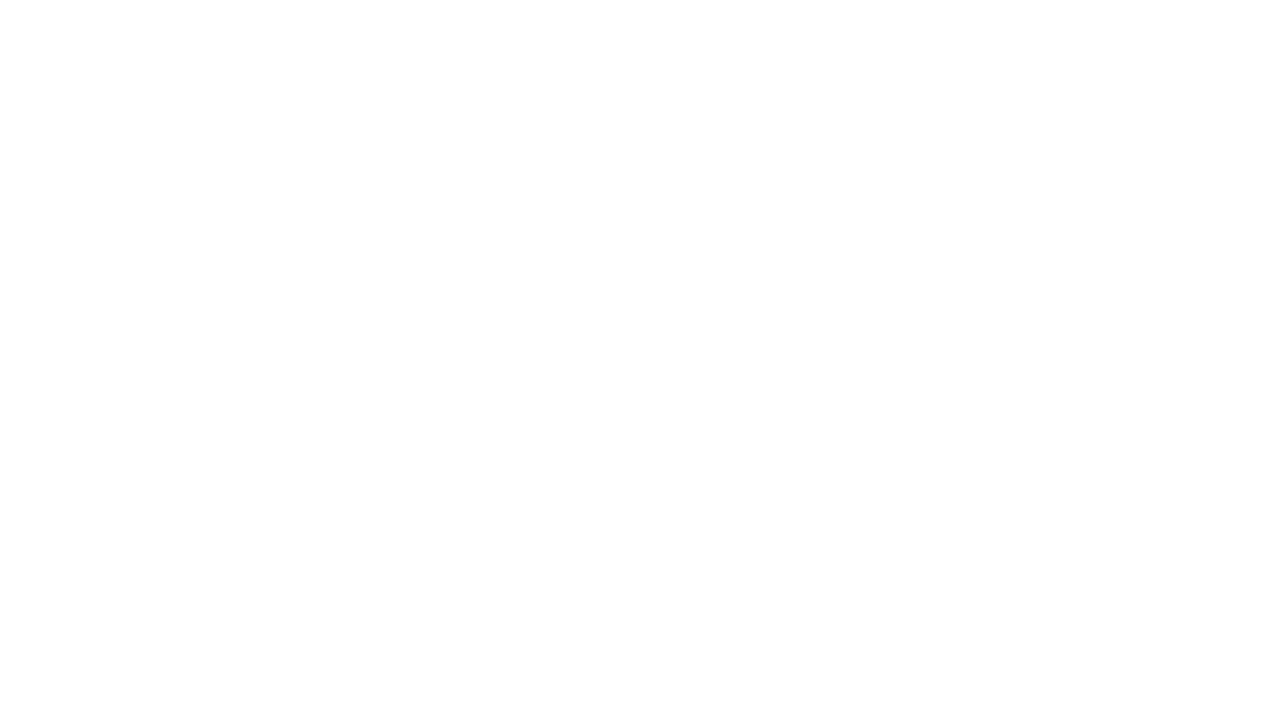

Waited 2 seconds for download to initiate
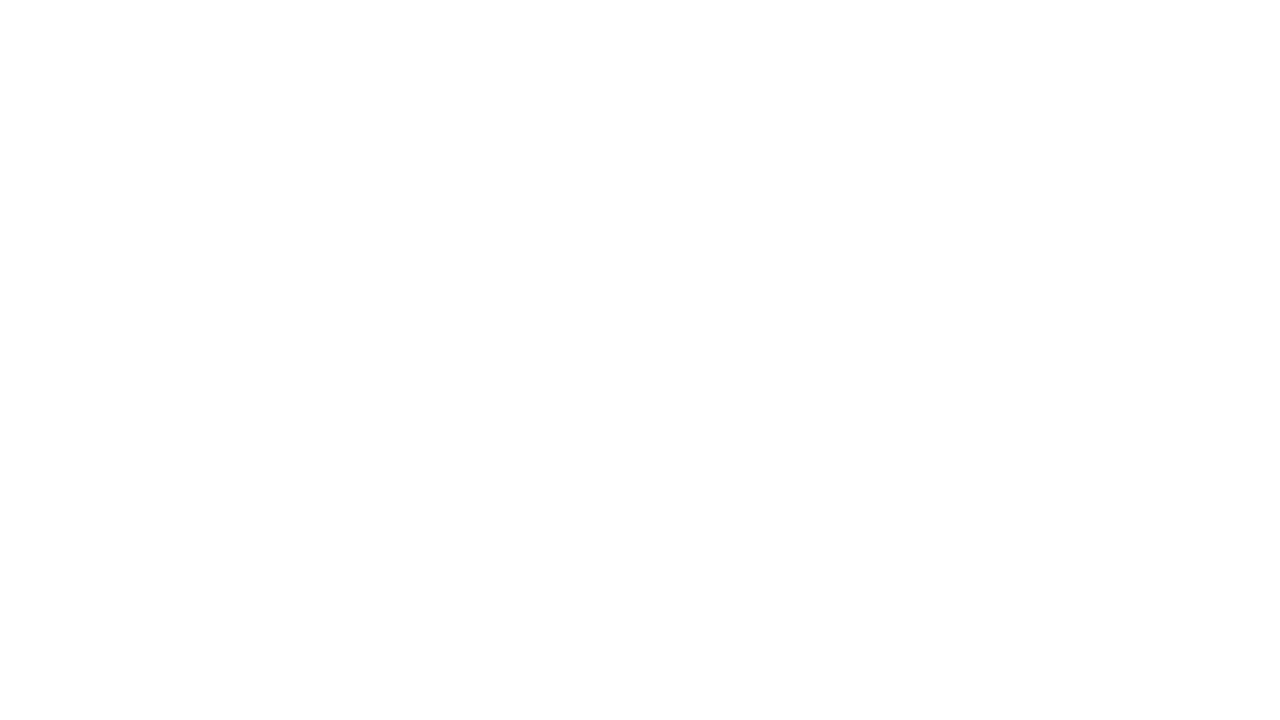

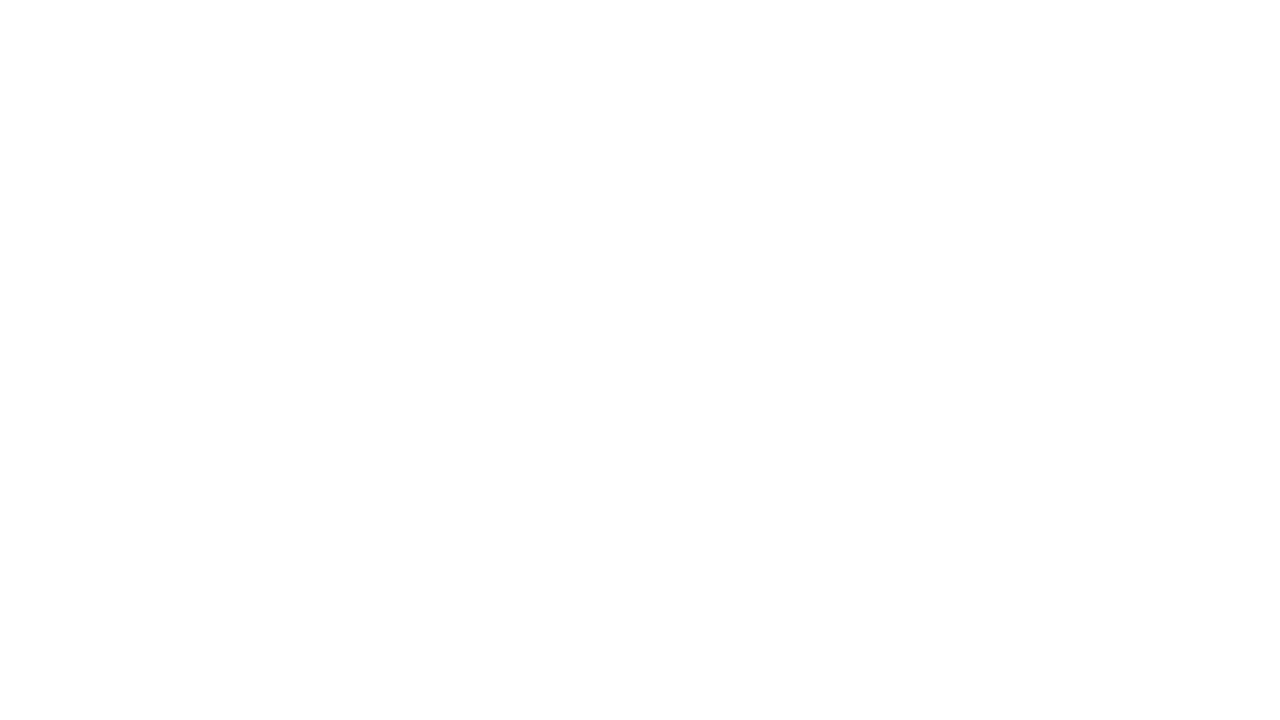